Tests finding a link by its mathematically calculated text value, clicking it, then filling out a form with personal information (first name, last name, city, country) and submitting it.

Starting URL: http://suninjuly.github.io/find_link_text

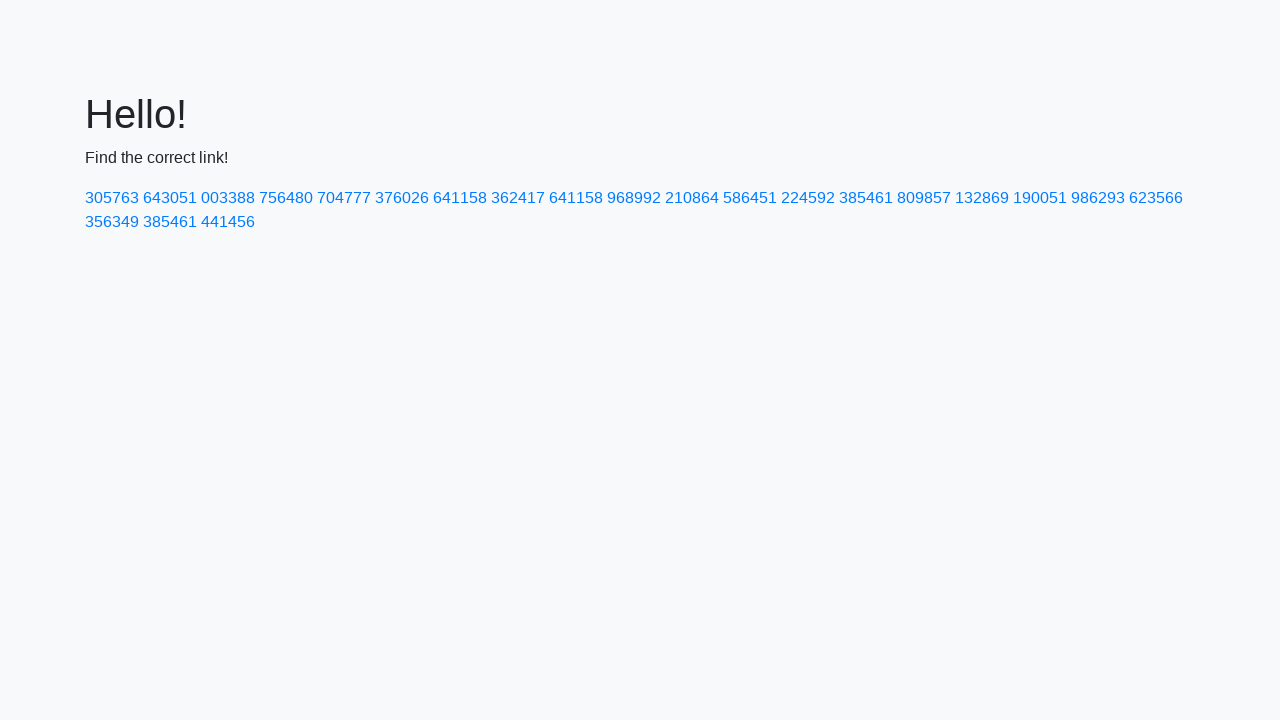

Clicked link with mathematically calculated text value 224592 at (808, 198) on text=224592
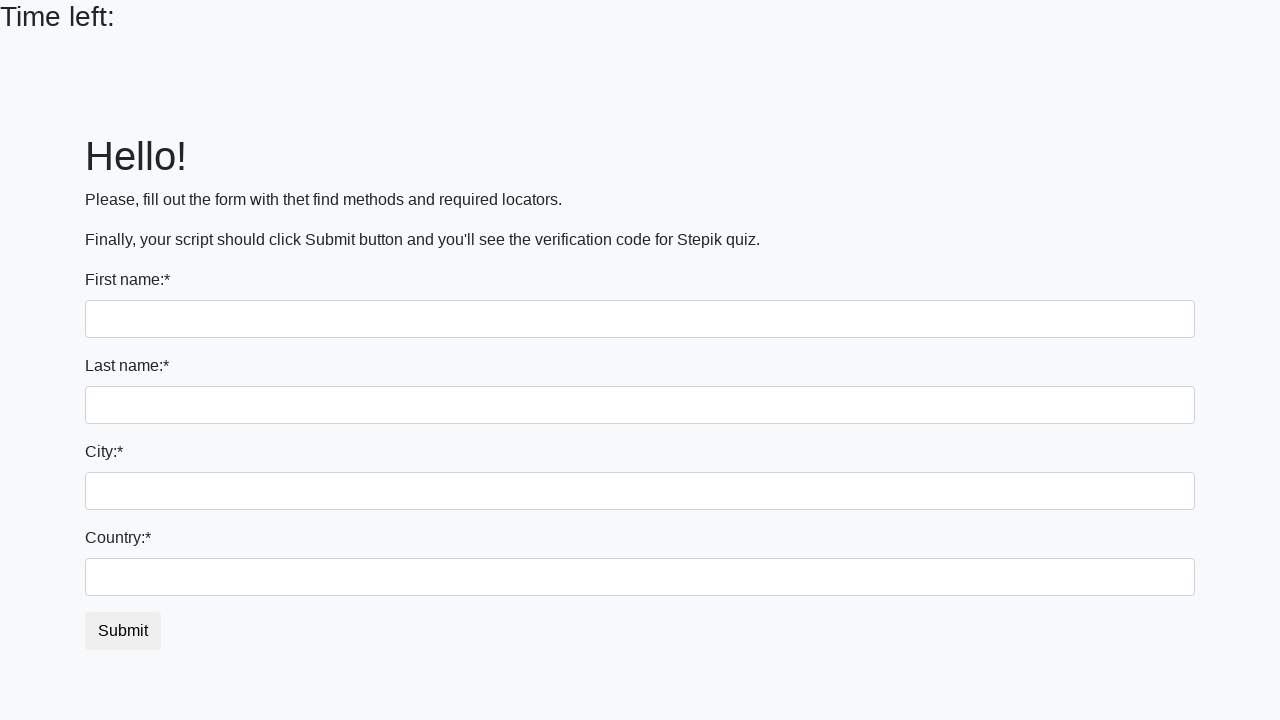

Filled first name field with 'Ivan' on input
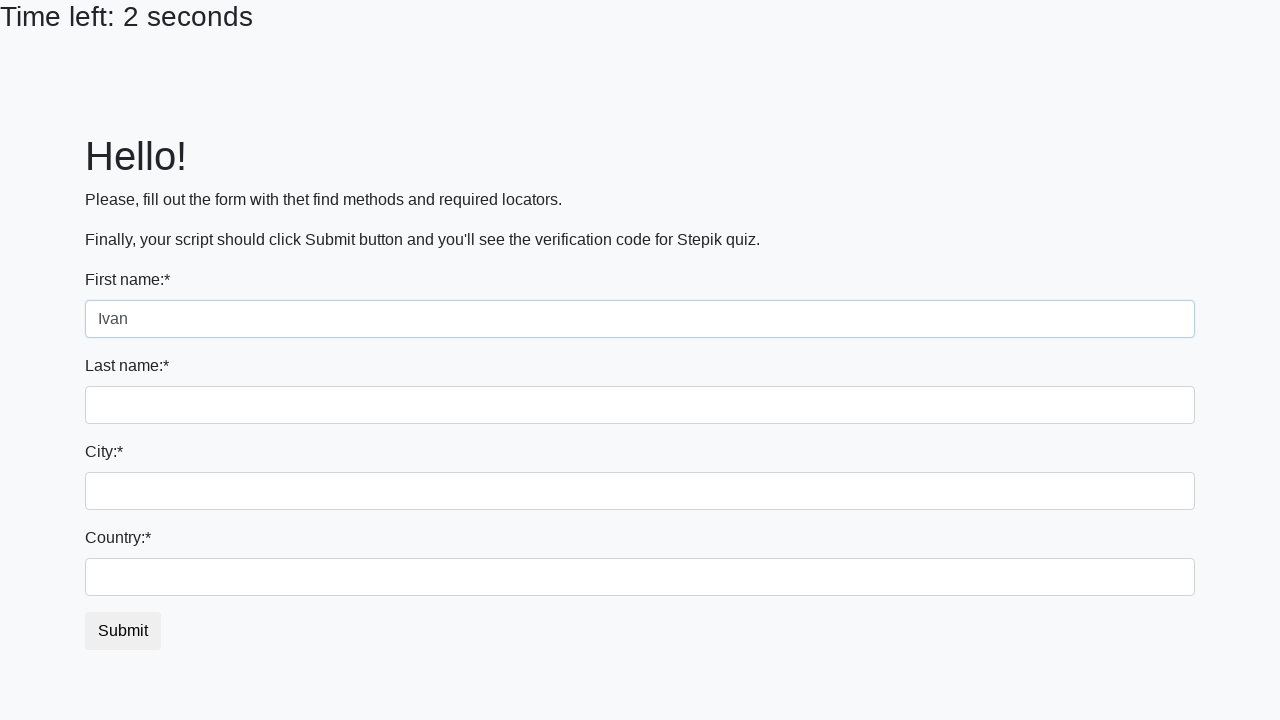

Filled last name field with 'Petrov' on input[name='last_name']
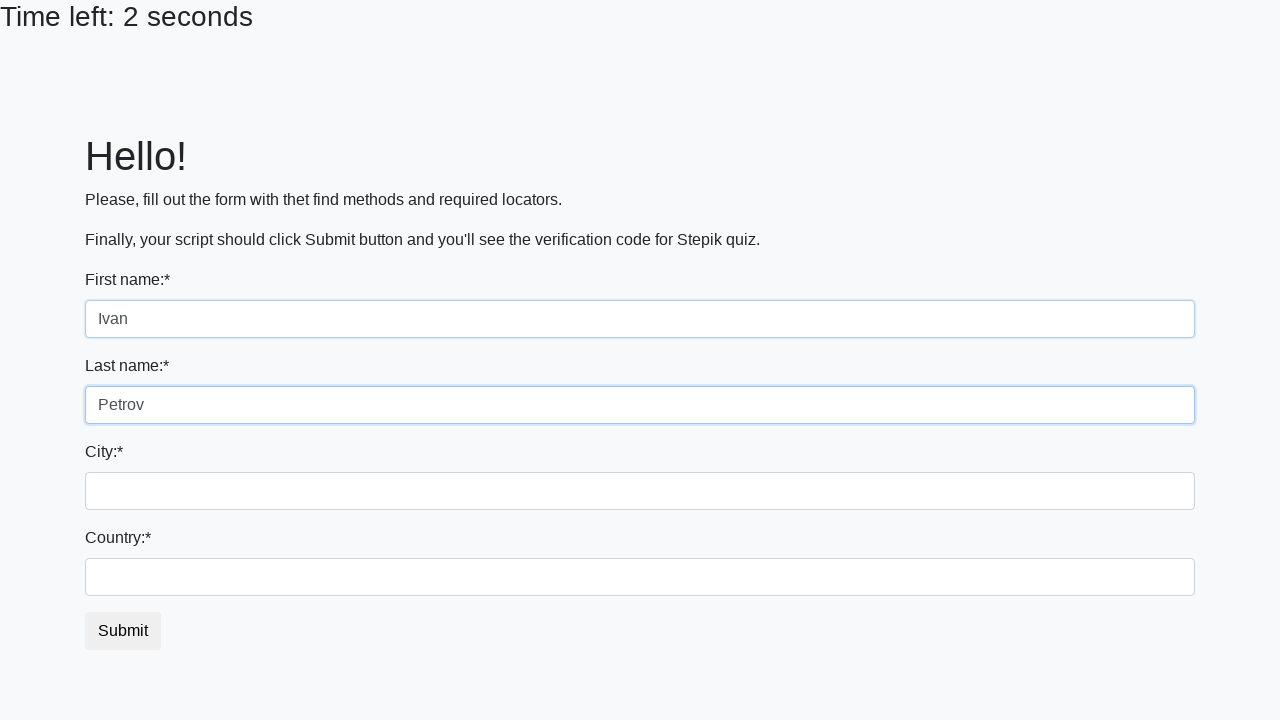

Filled city field with 'Smolensk' on .form-control.city
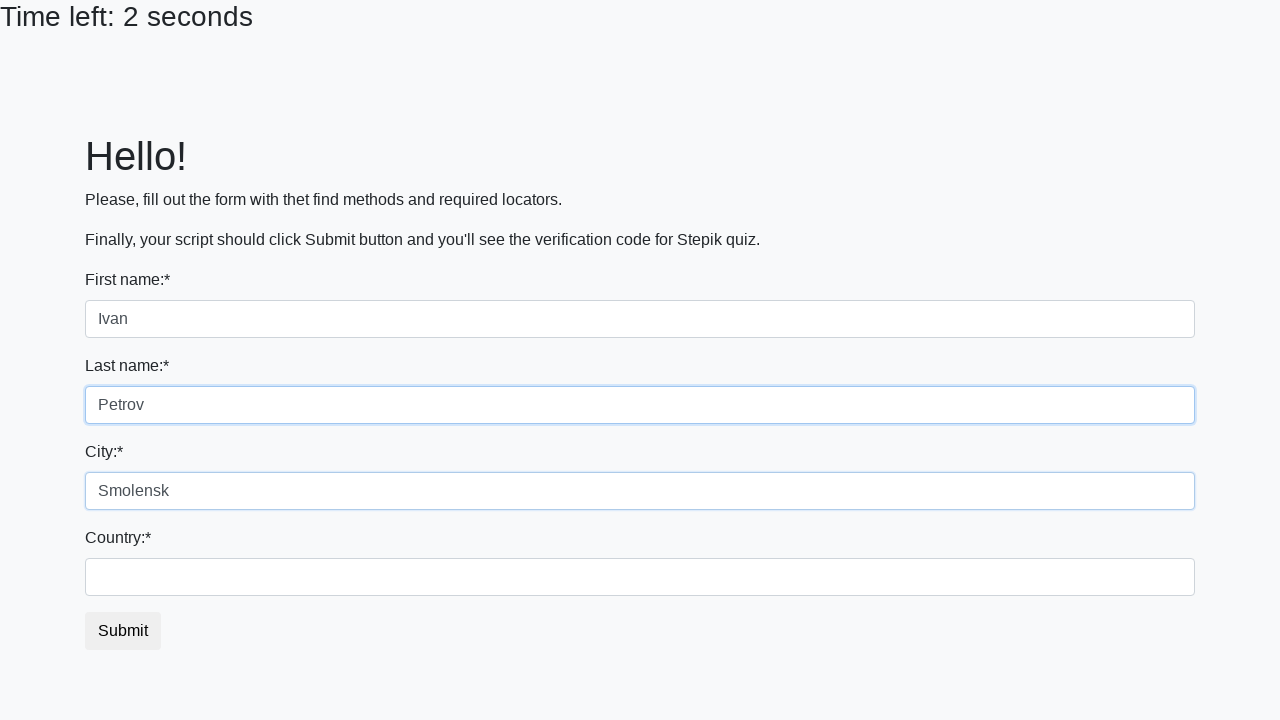

Filled country field with 'Russia' on #country
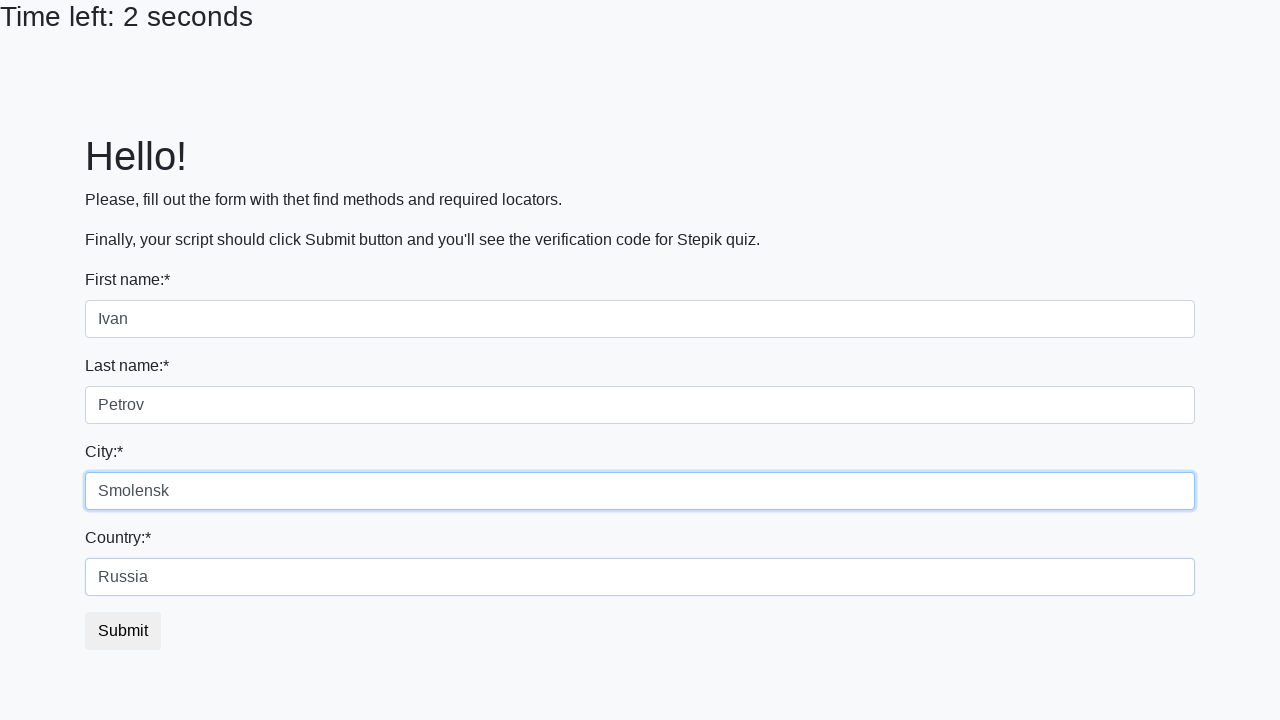

Clicked submit button to submit the form at (123, 631) on button.btn
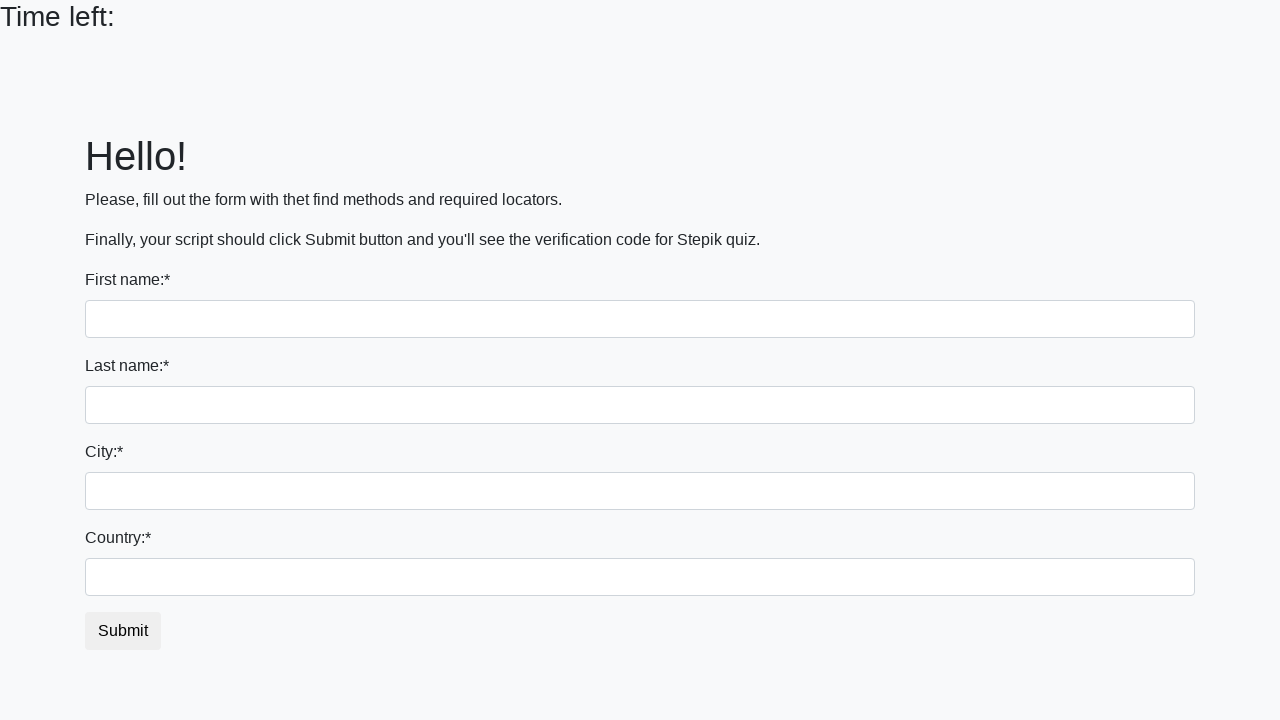

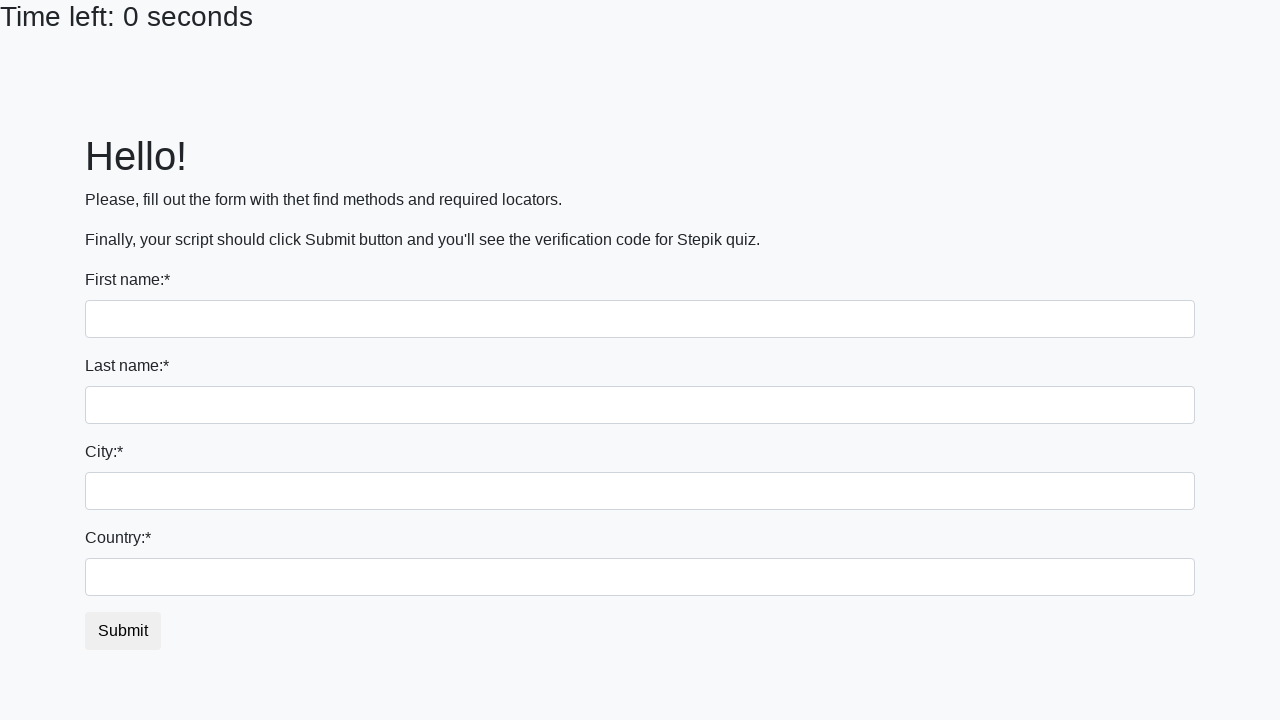